Tests job search functionality on jobs.ua by entering "QA" as a search query and clicking the search button

Starting URL: https://jobs.ua/

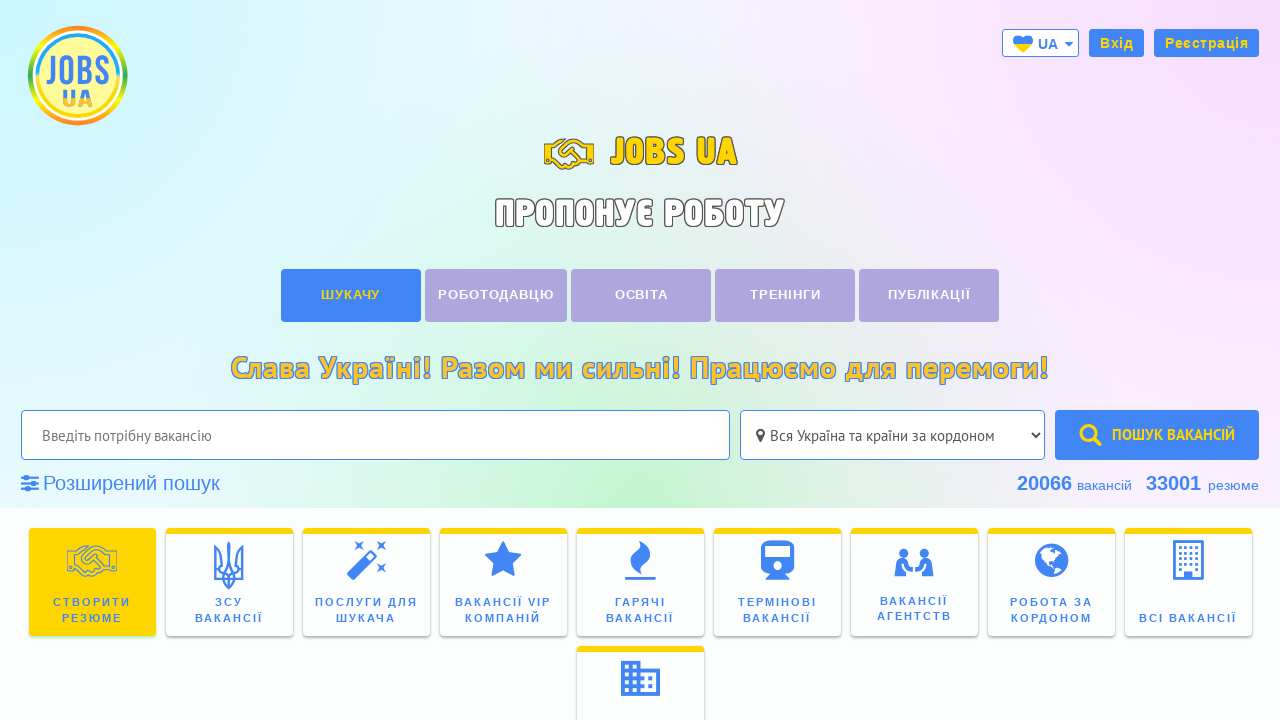

Located search input field
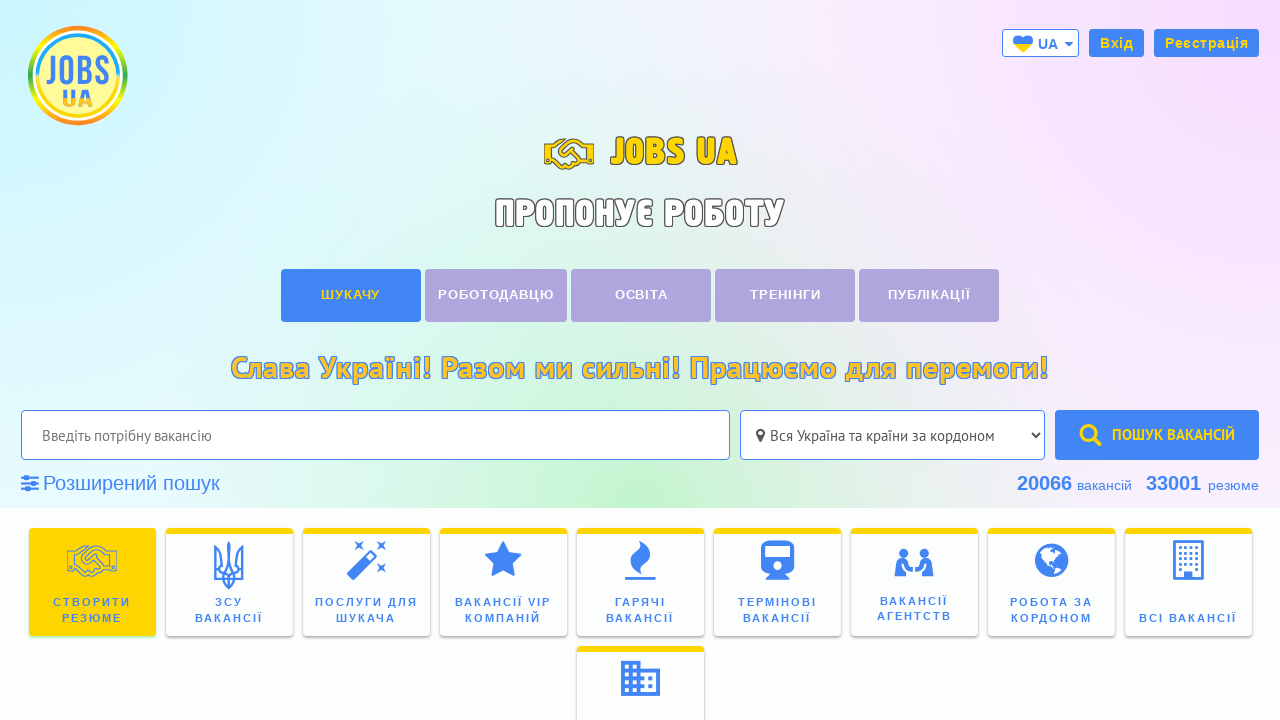

Cleared search input field on input[name='q']
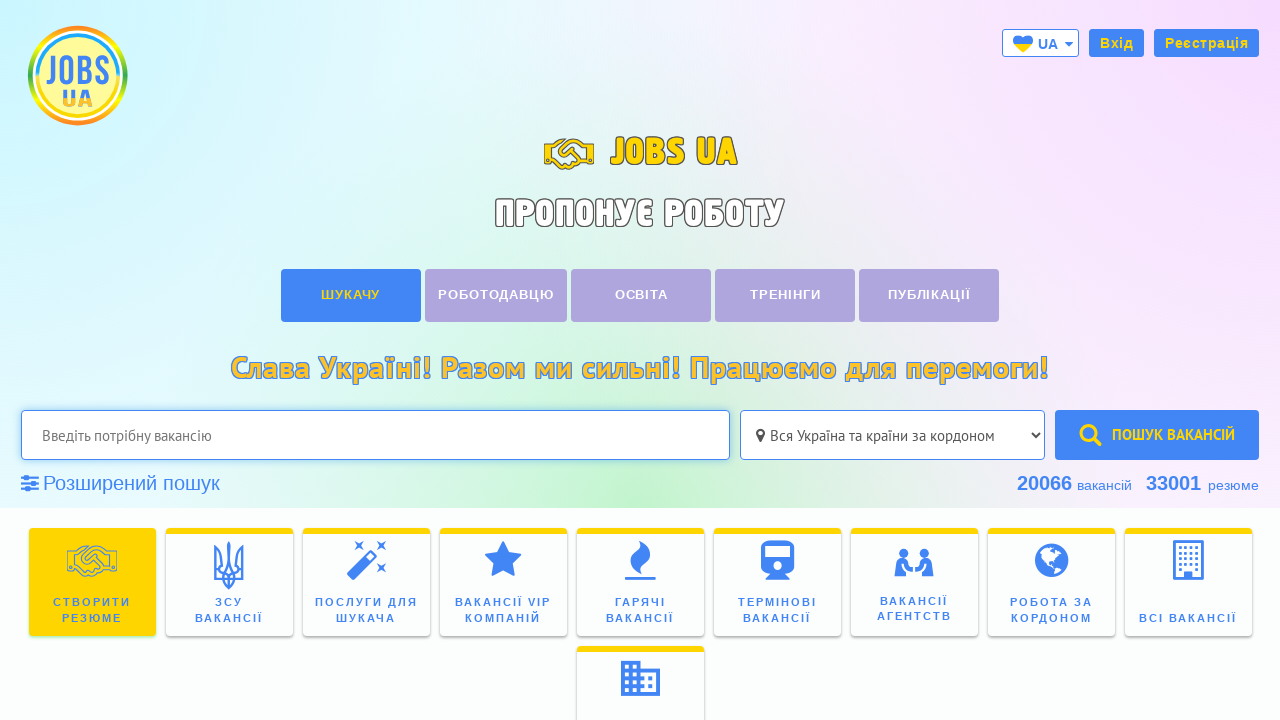

Filled search input with 'QA' query on input[name='q']
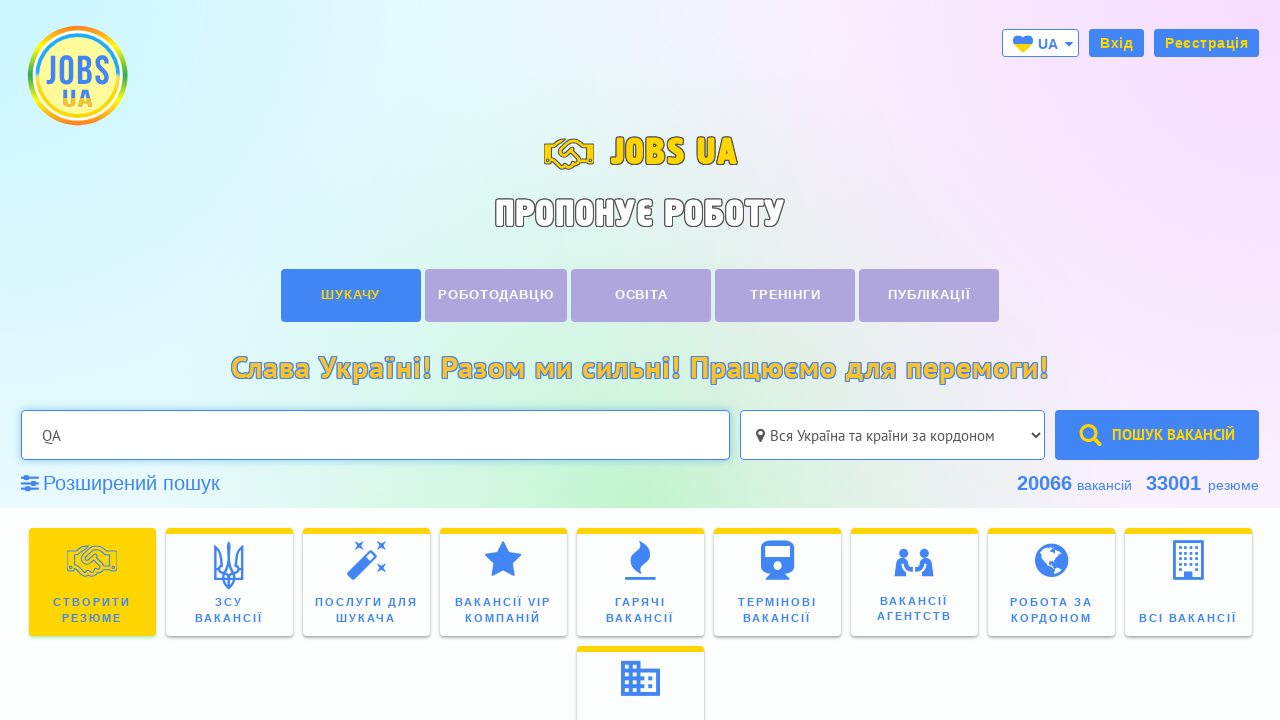

Clicked search button to initiate job search at (1157, 435) on button#two-
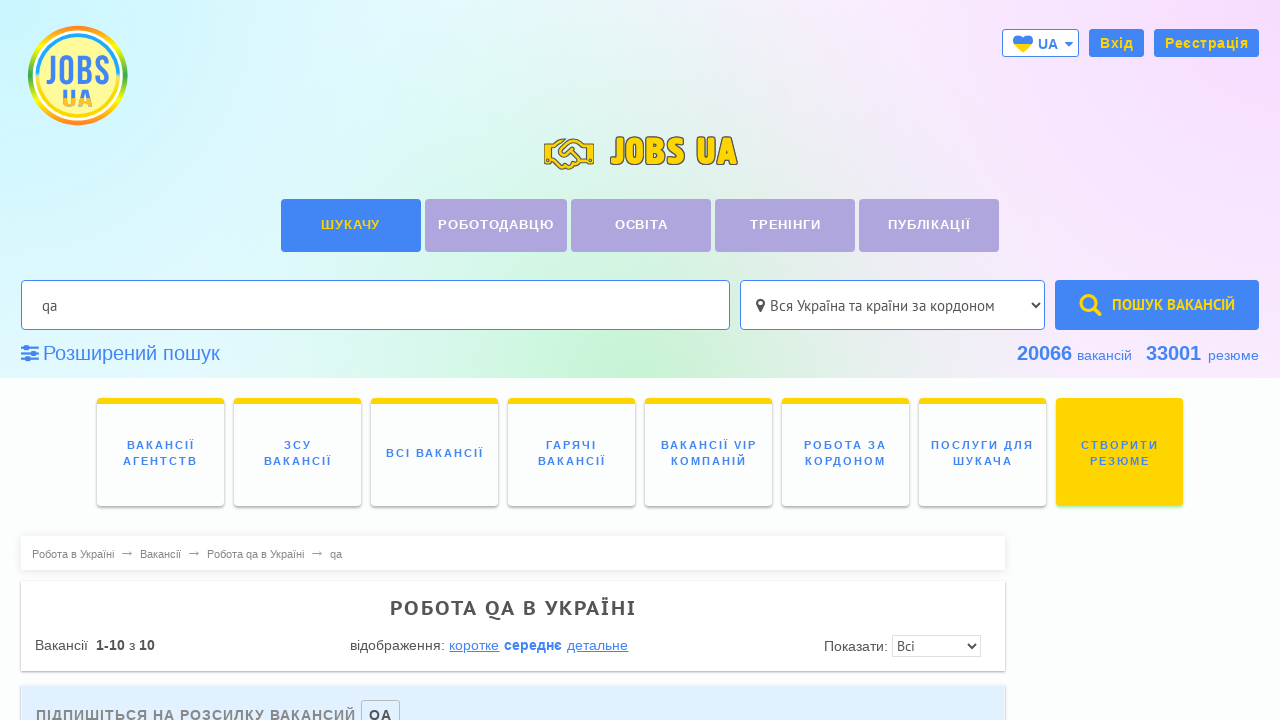

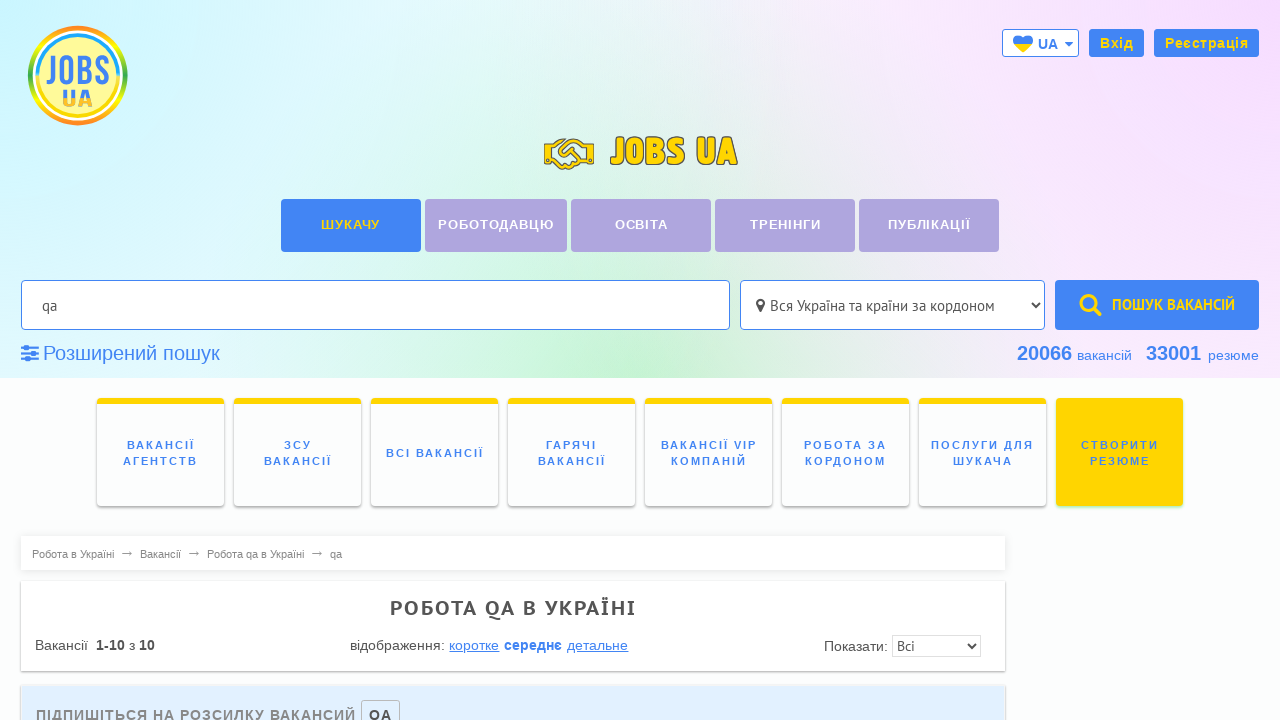